Tests dynamic data loading by clicking the "Get New User" button and waiting for the first name element to become visible on the page.

Starting URL: http://syntaxprojects.com/dynamic-data-loading-demo.php

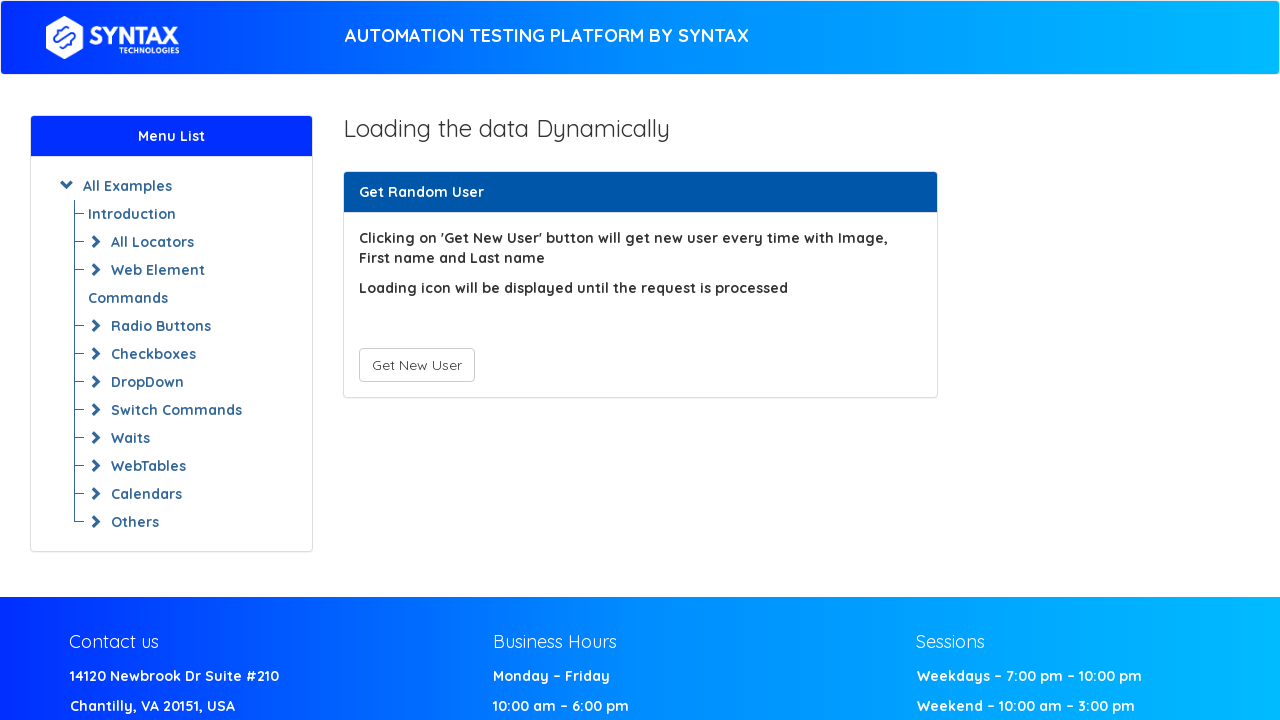

Navigated to dynamic data loading demo page
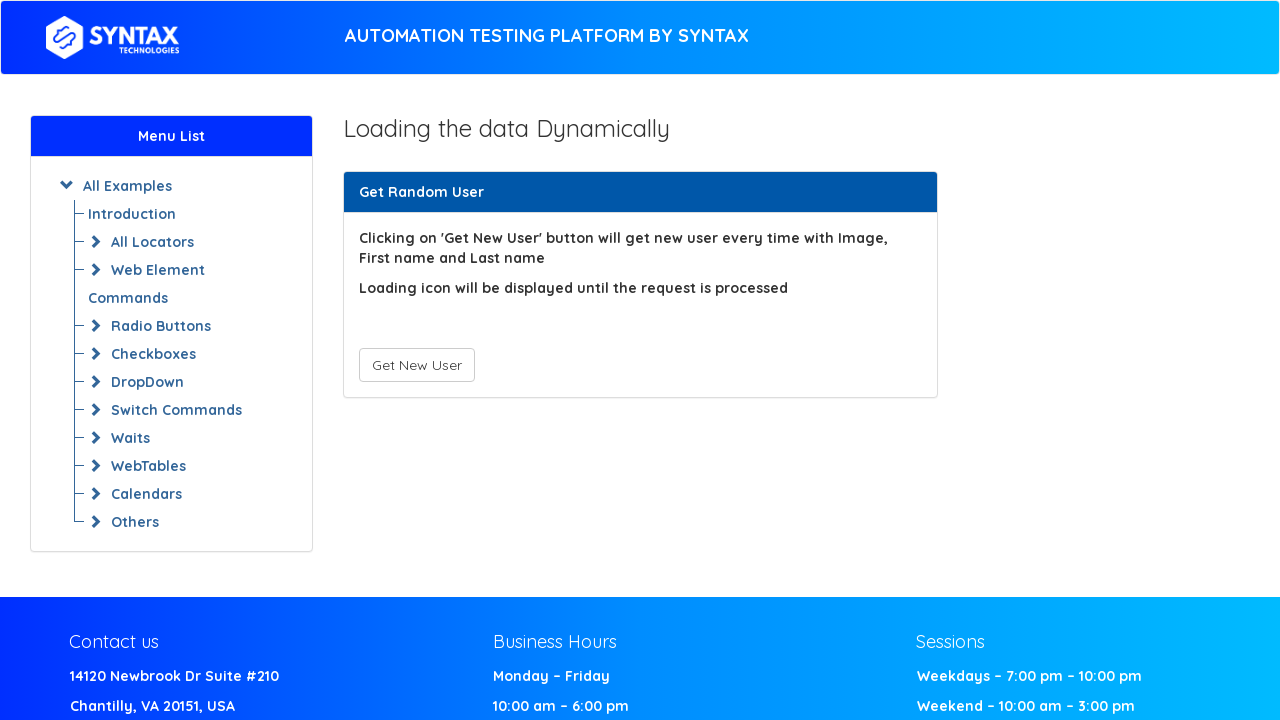

Clicked the 'Get New User' button at (416, 365) on #save
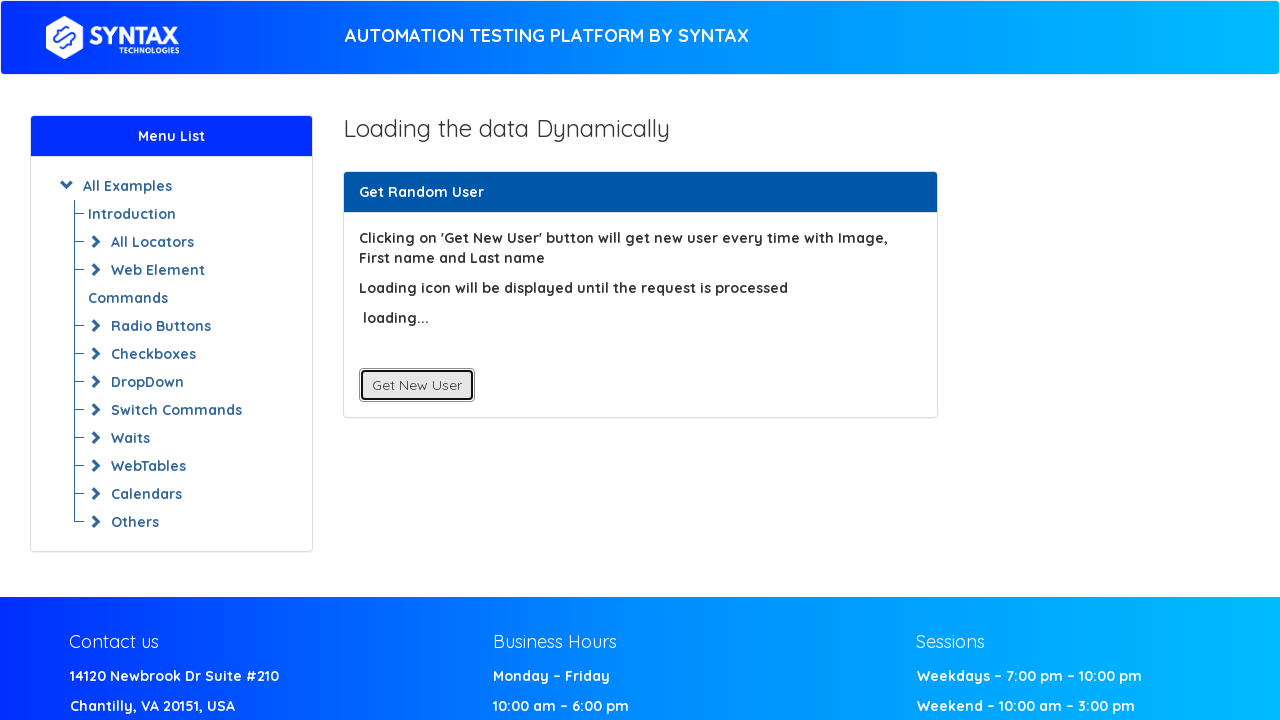

First Name element became visible after clicking Get New User button
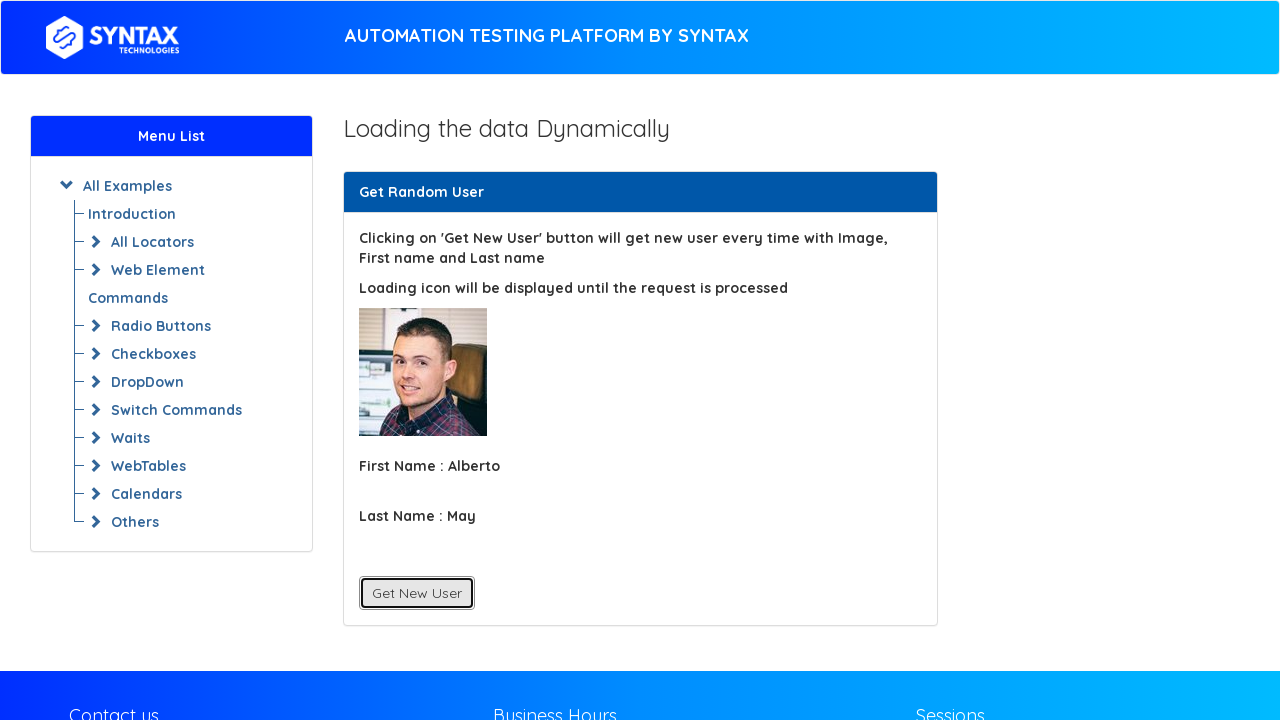

Located the First Name element
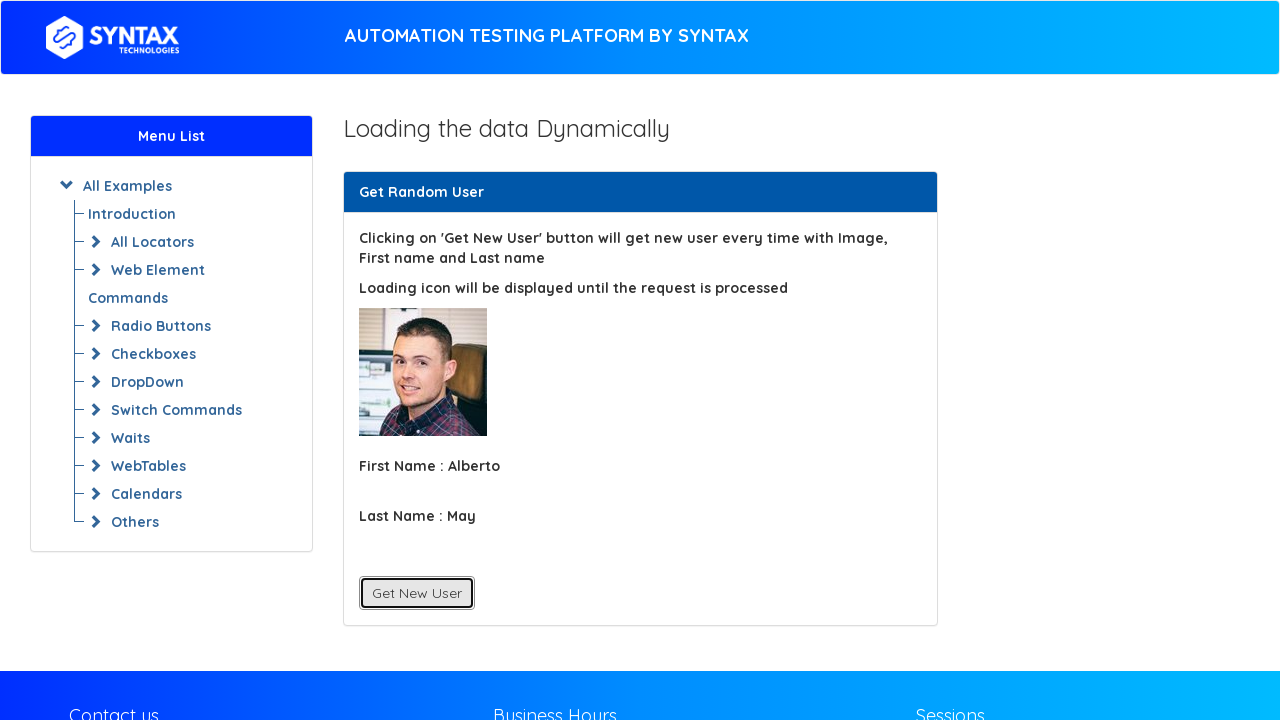

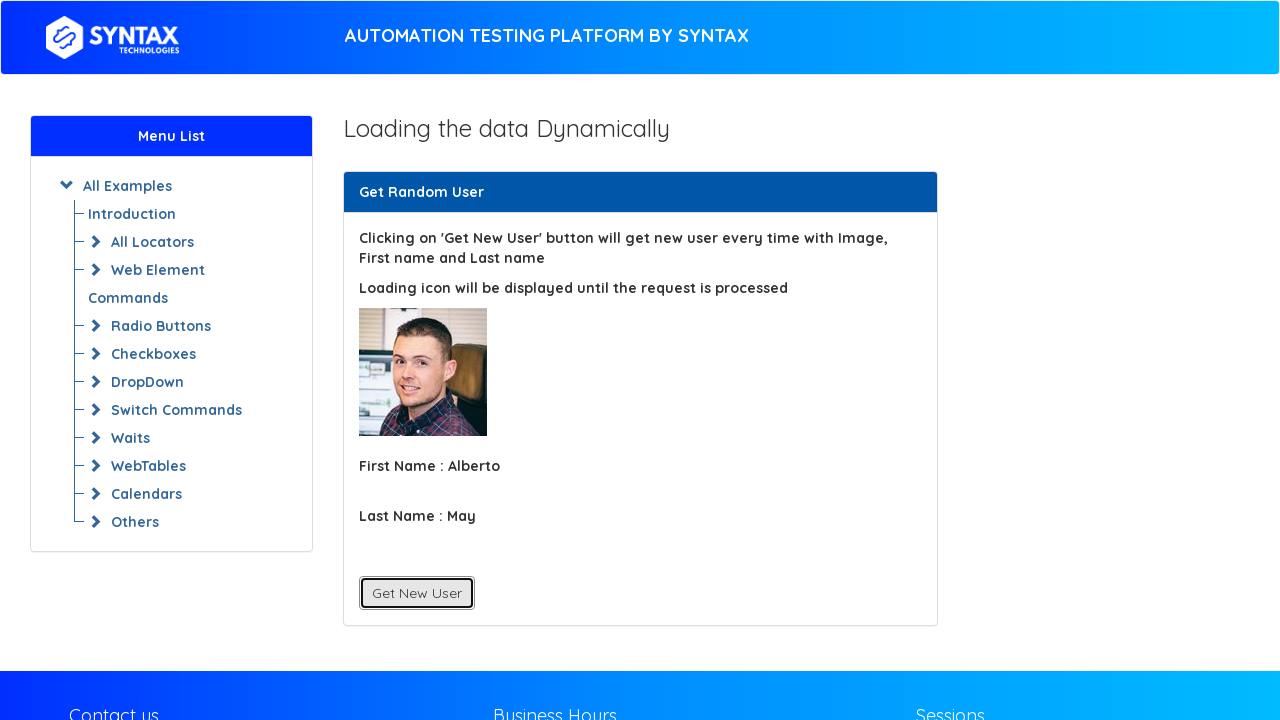